Tests a form submission by filling in text fields for username, email, current address, and permanent address, then submitting the form

Starting URL: https://demoqa.com/text-box

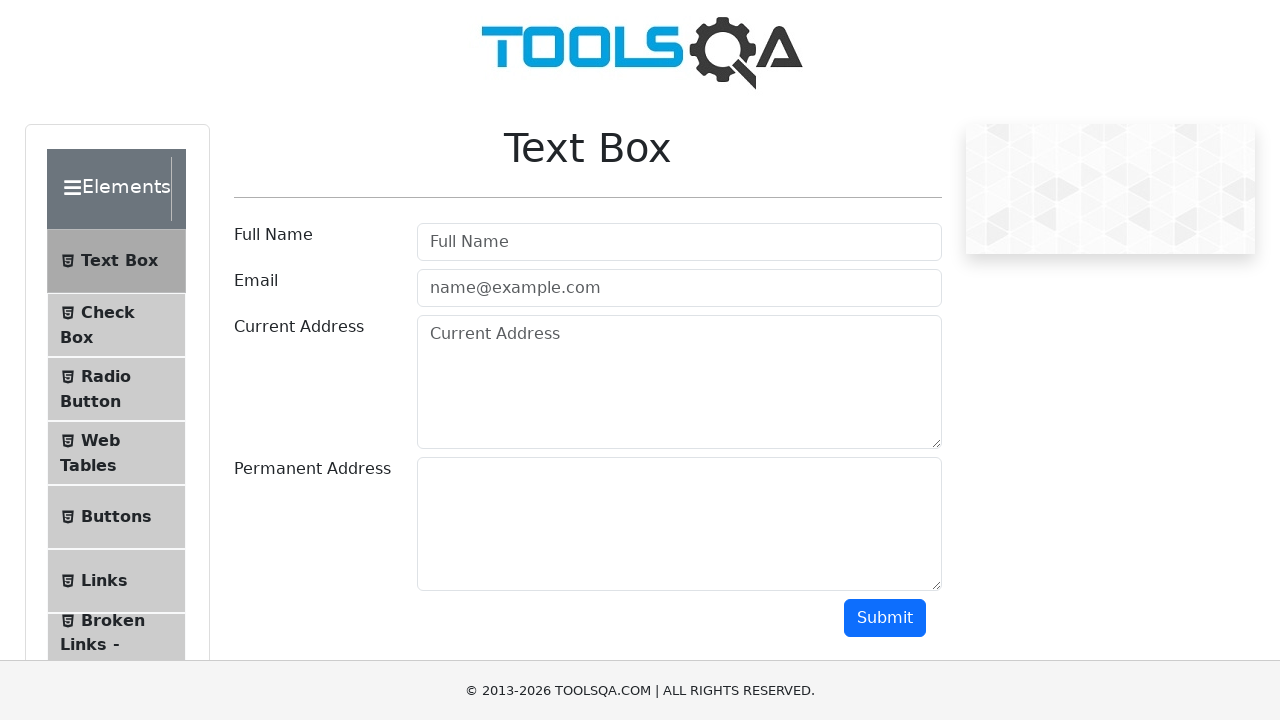

Filled username field with 'trainer' on input#userName
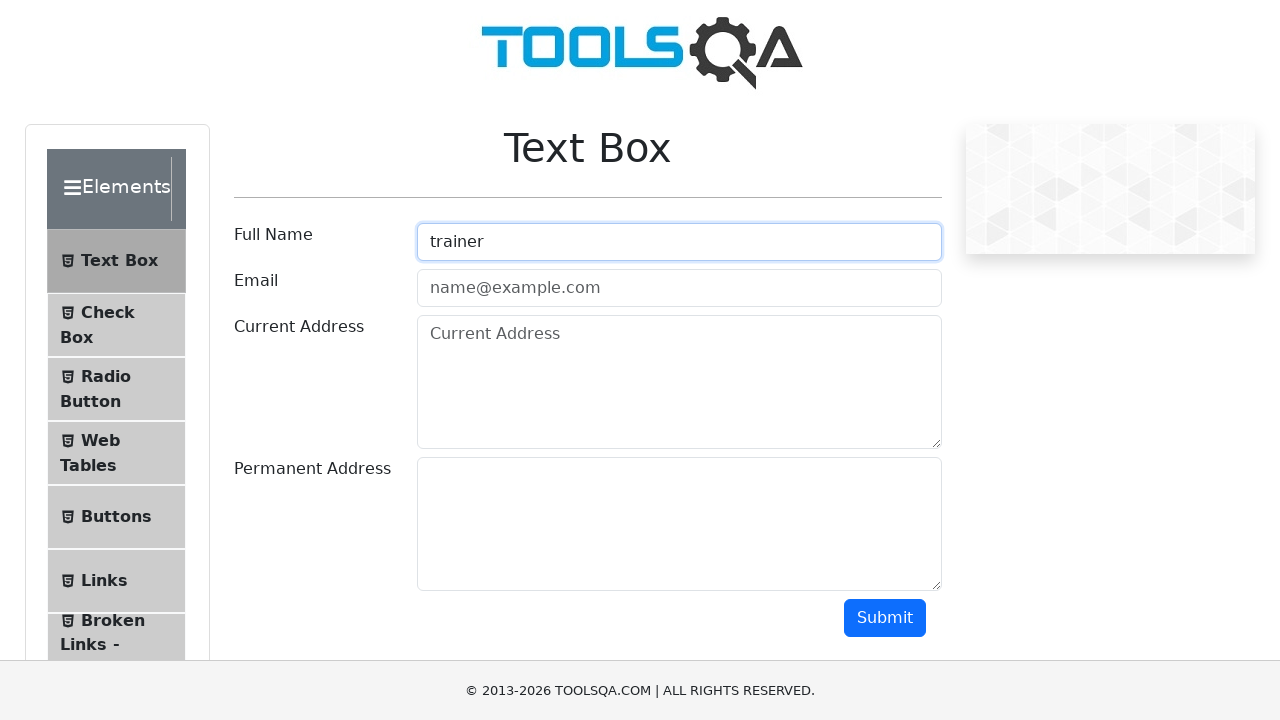

Filled email field with 'trainer@email.com' on input#userEmail
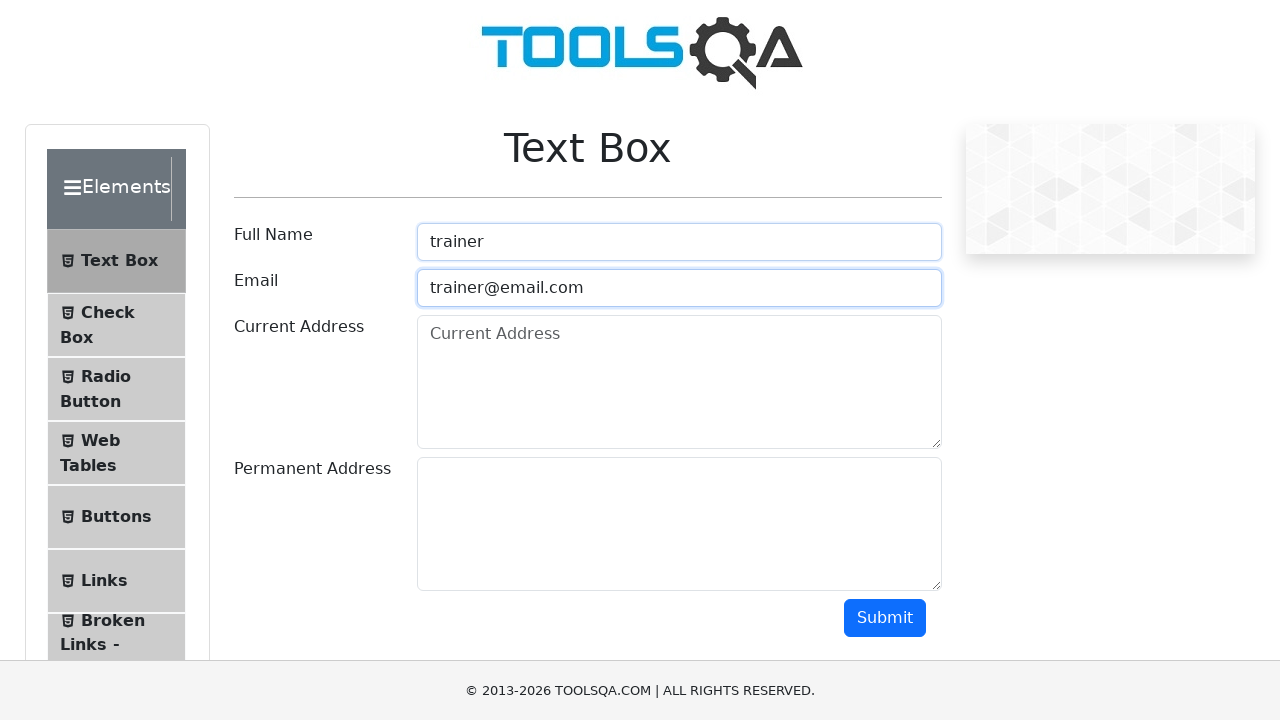

Filled current address field with 'address1' on textarea#currentAddress
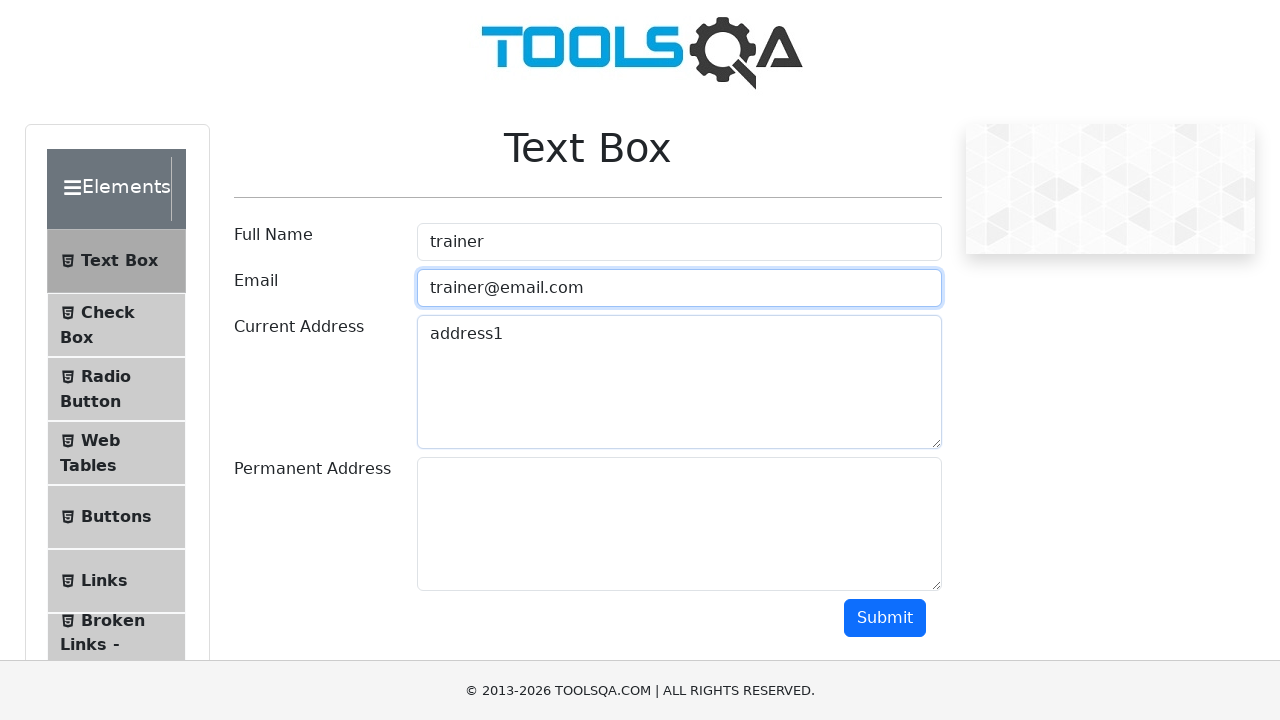

Filled permanent address field with 'address1' on textarea#permanentAddress
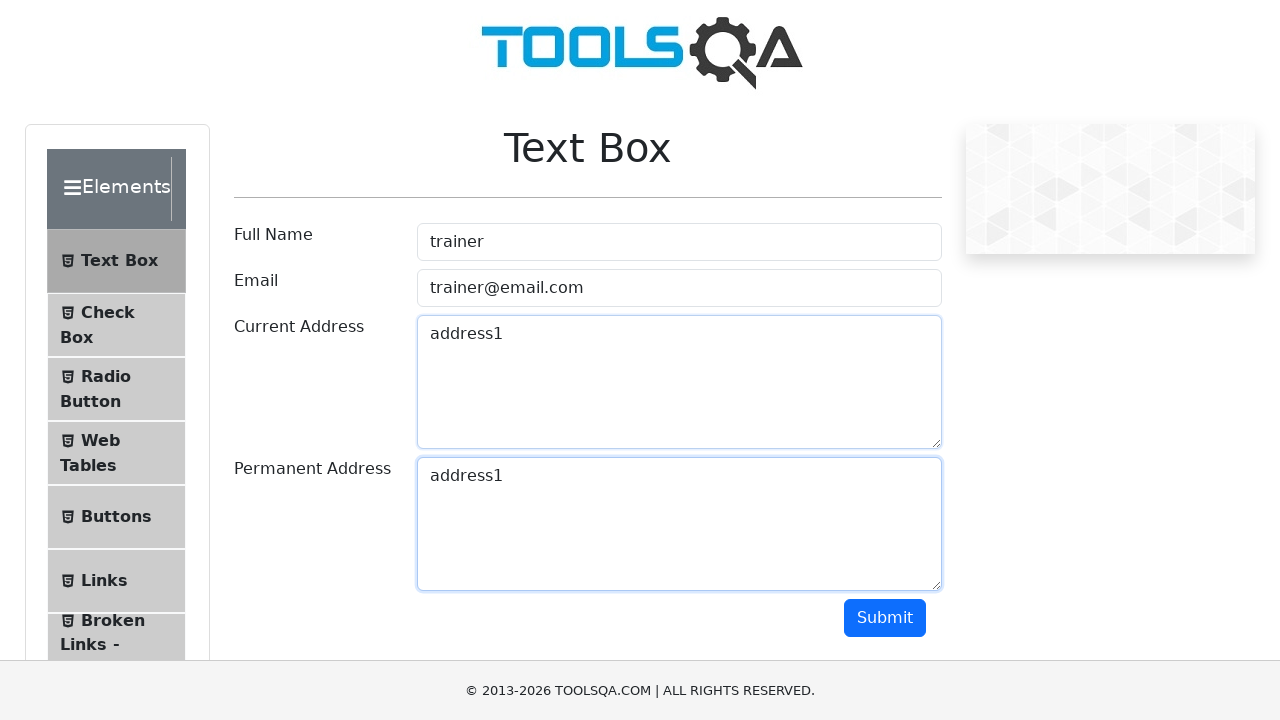

Clicked submit button to submit the form at (885, 618) on button#submit
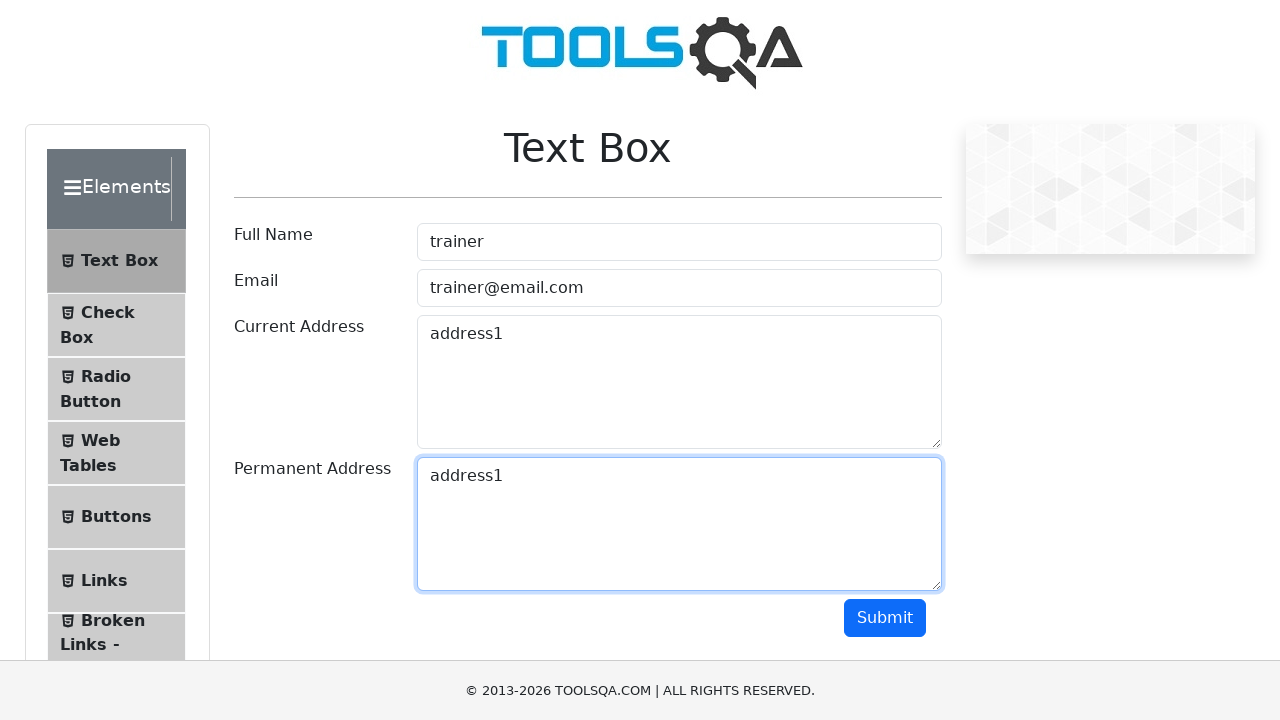

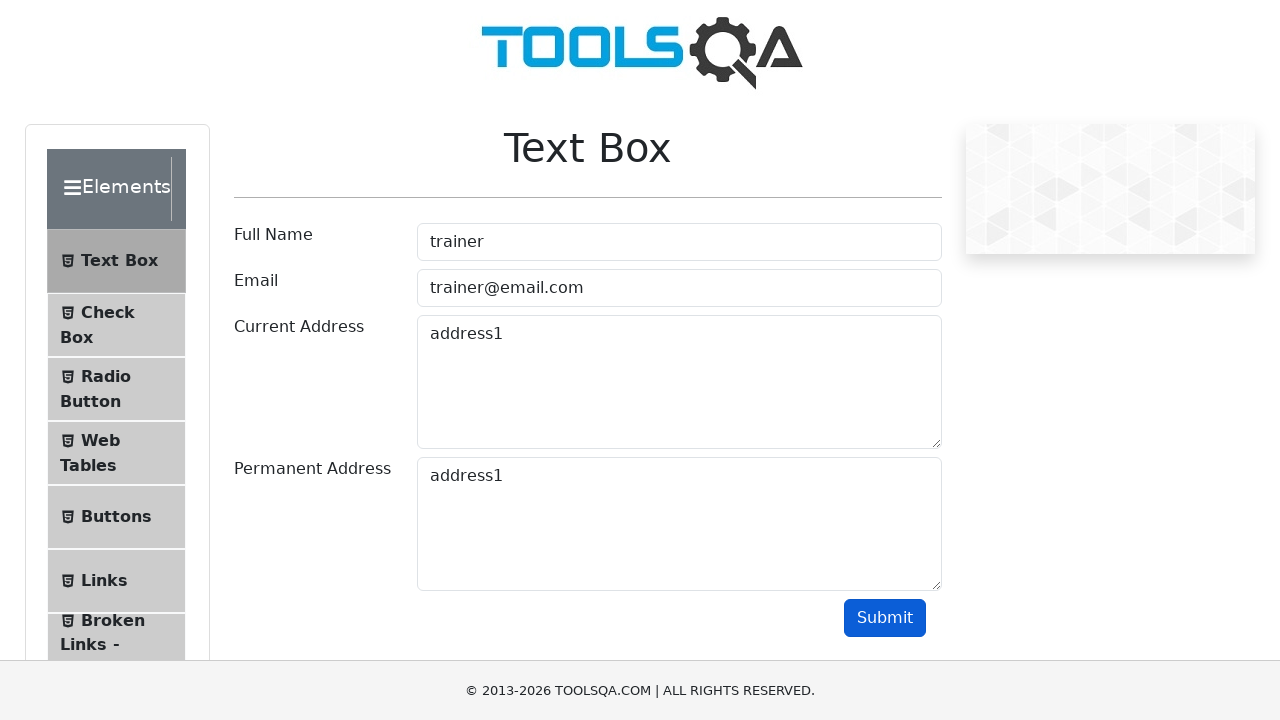